Tests that the currently applied filter link is highlighted with a selected class

Starting URL: https://demo.playwright.dev/todomvc

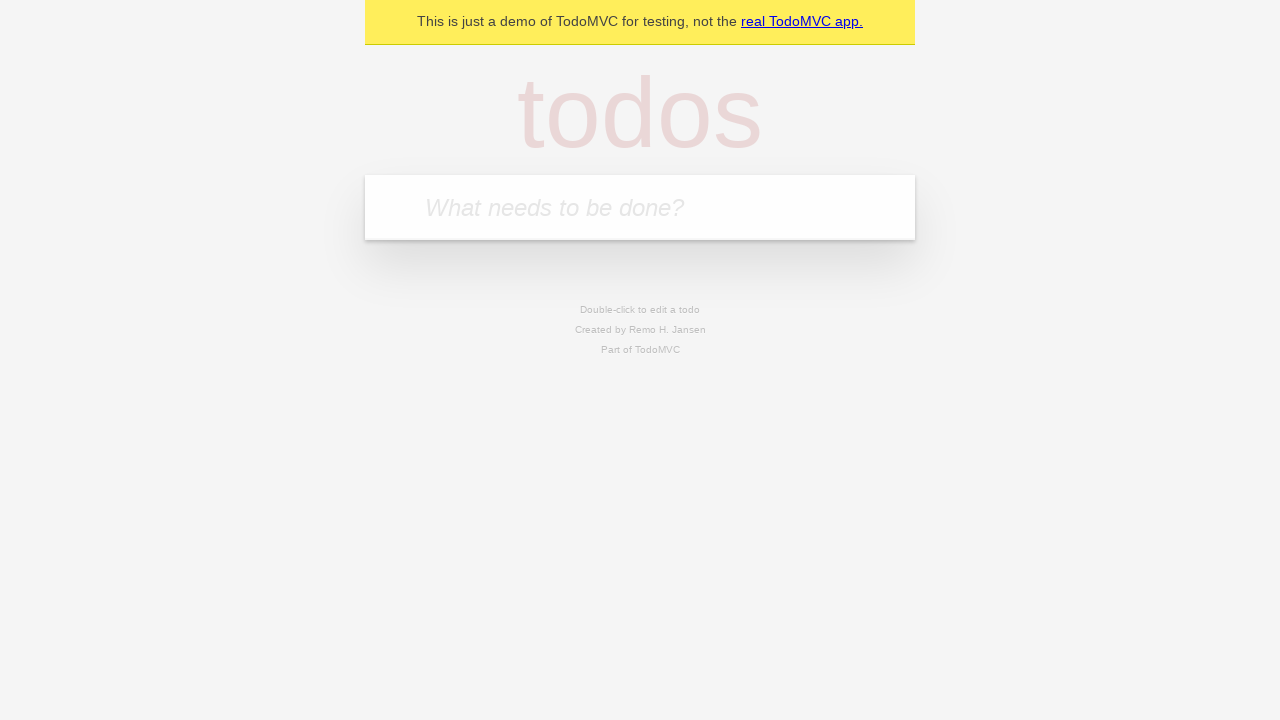

Filled todo input with 'buy some cheese' on internal:attr=[placeholder="What needs to be done?"i]
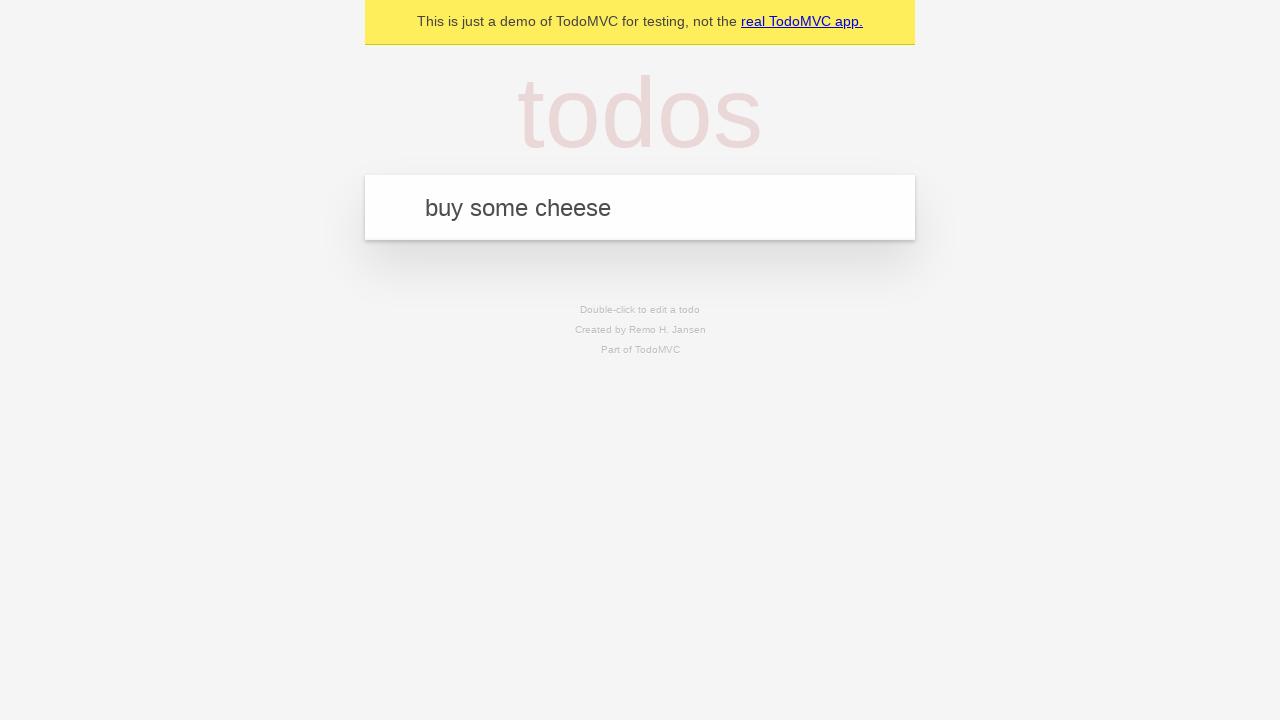

Pressed Enter to create todo 'buy some cheese' on internal:attr=[placeholder="What needs to be done?"i]
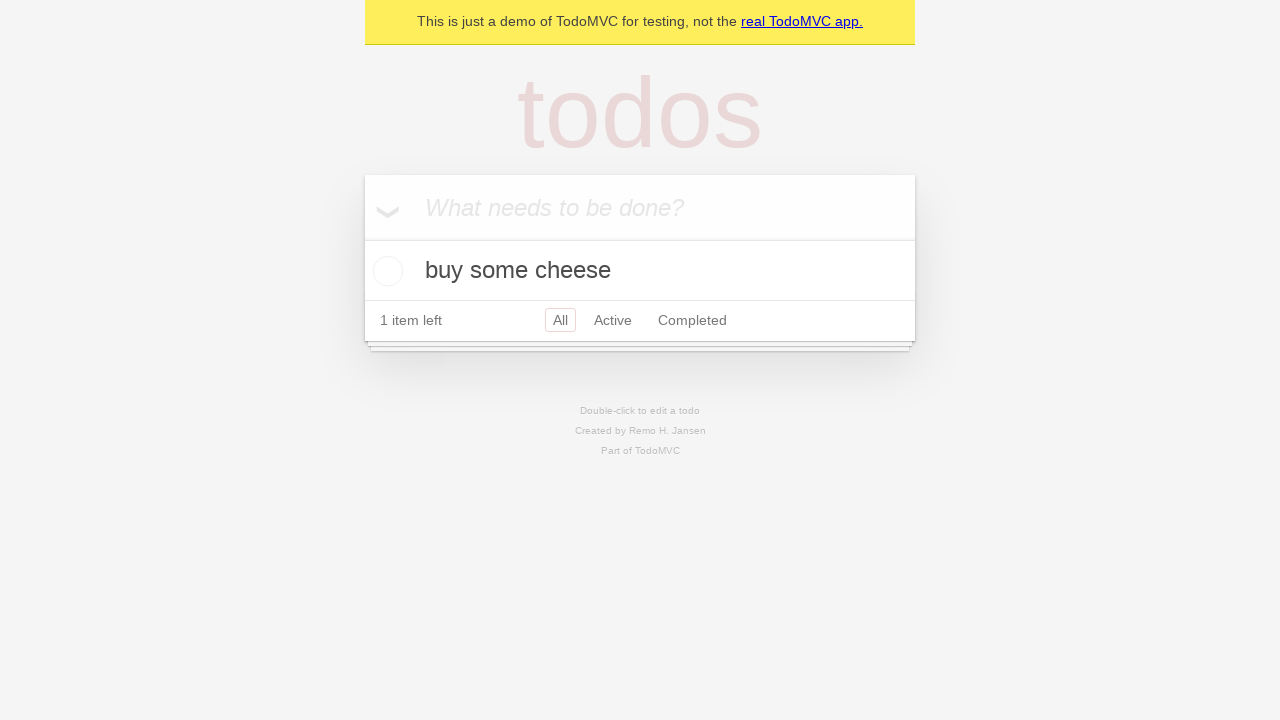

Filled todo input with 'feed the cat' on internal:attr=[placeholder="What needs to be done?"i]
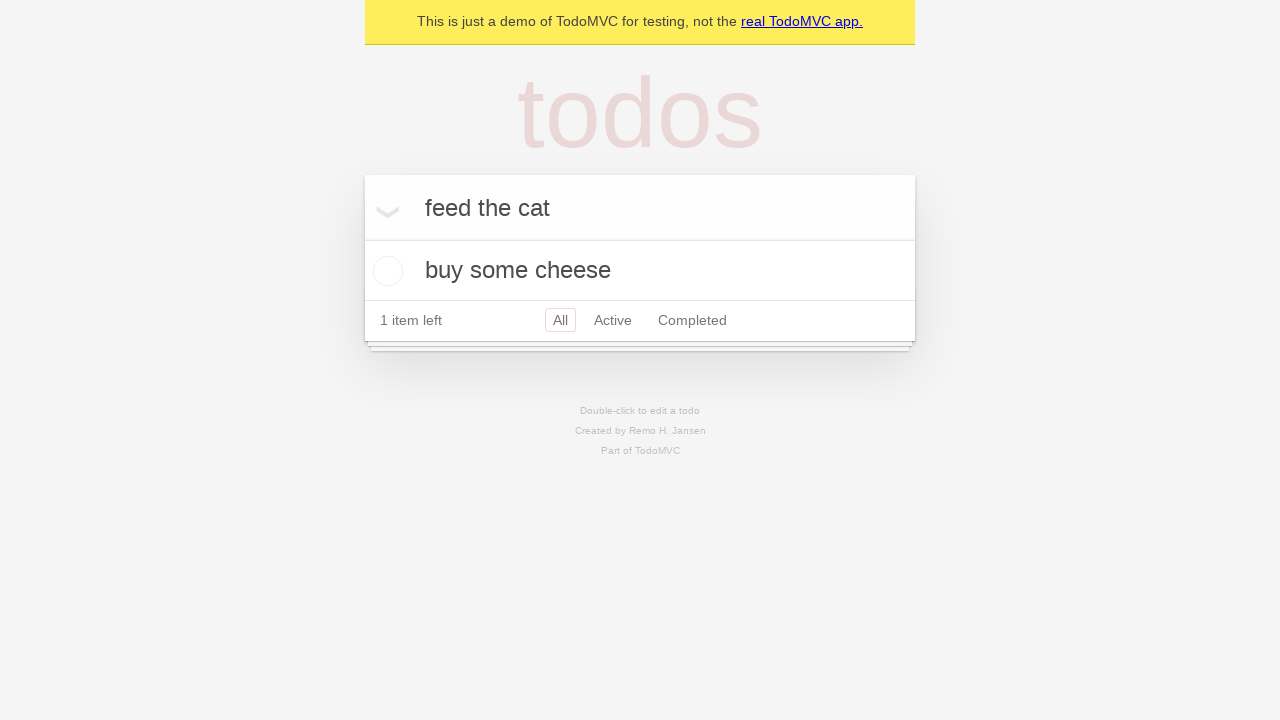

Pressed Enter to create todo 'feed the cat' on internal:attr=[placeholder="What needs to be done?"i]
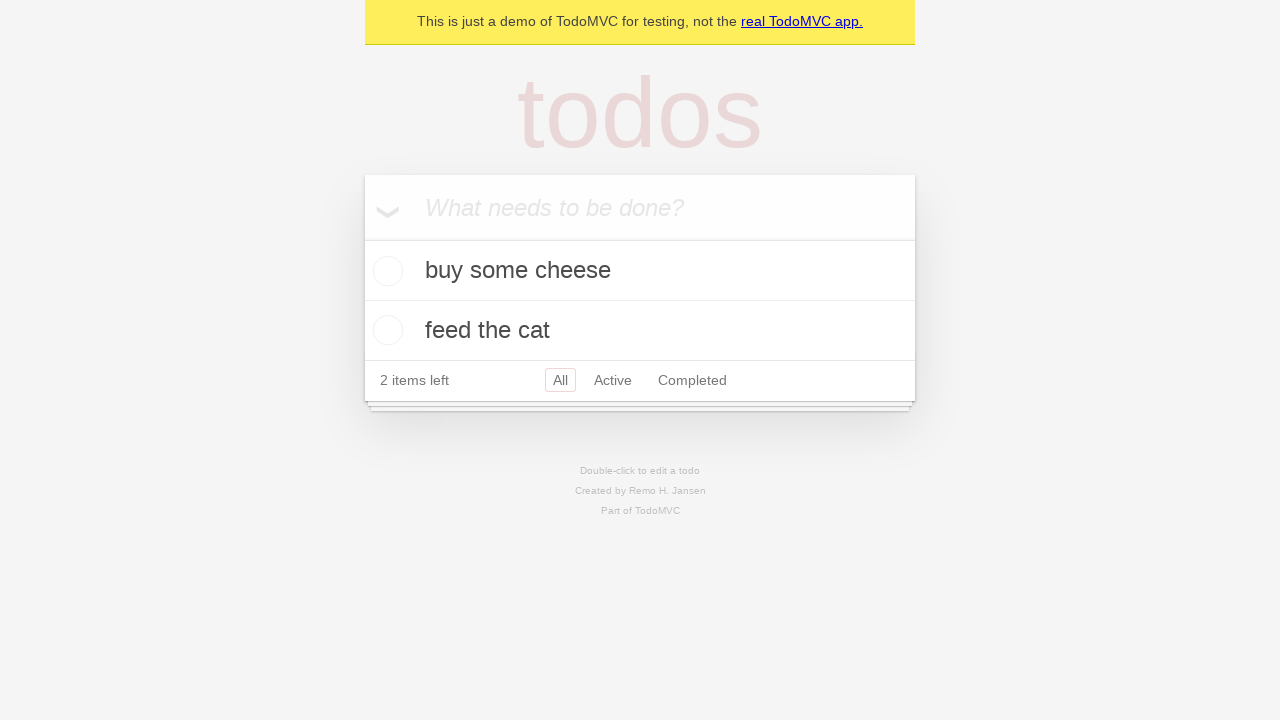

Filled todo input with 'book a doctors appointment' on internal:attr=[placeholder="What needs to be done?"i]
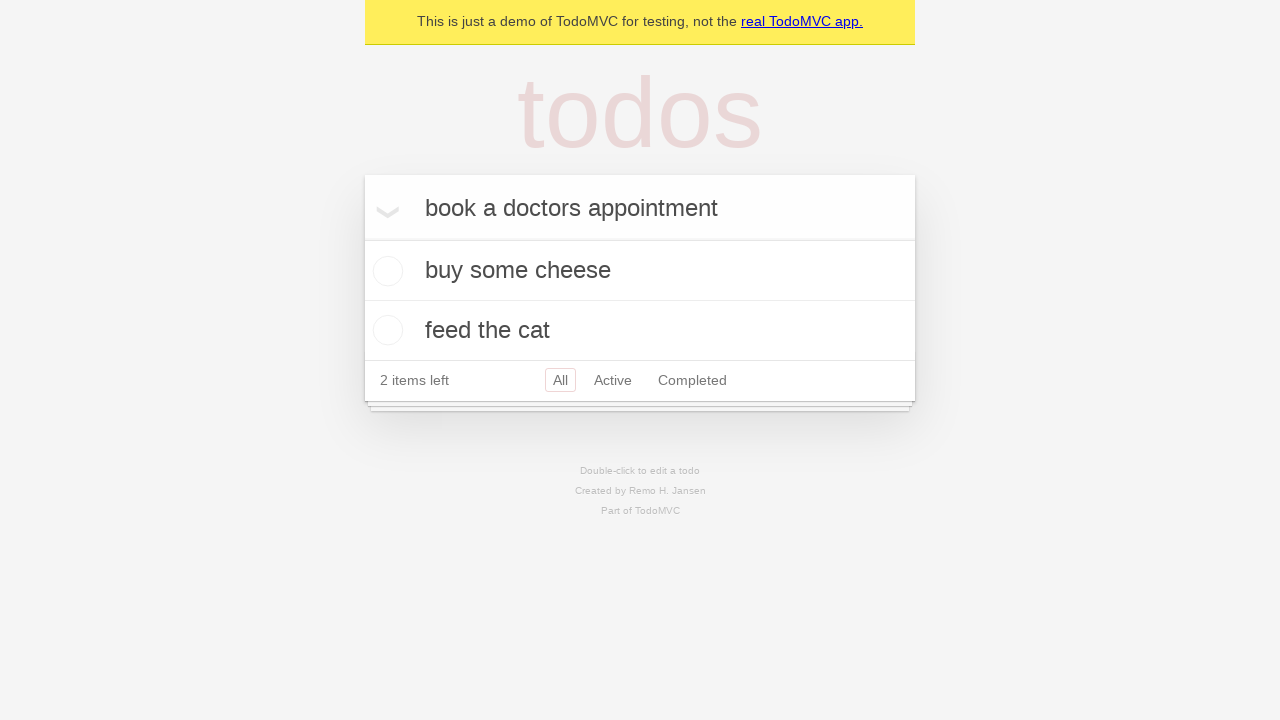

Pressed Enter to create todo 'book a doctors appointment' on internal:attr=[placeholder="What needs to be done?"i]
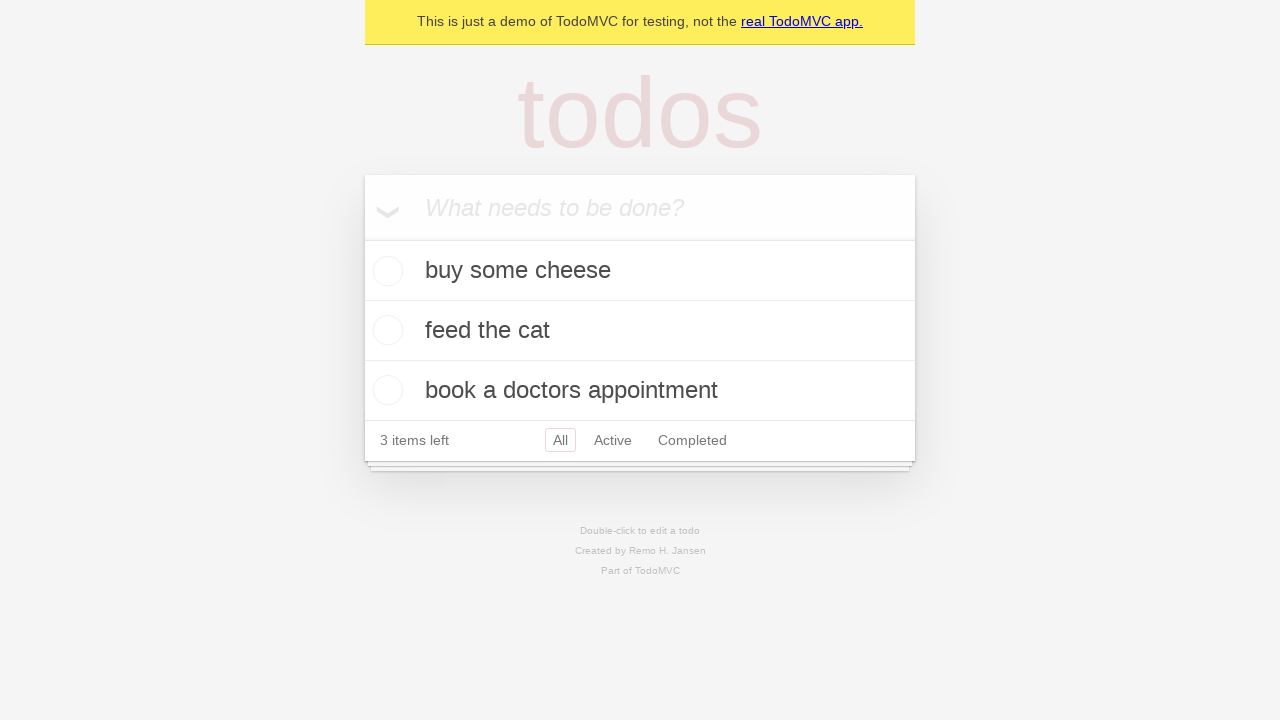

Clicked Active filter link at (613, 440) on internal:role=link[name="Active"i]
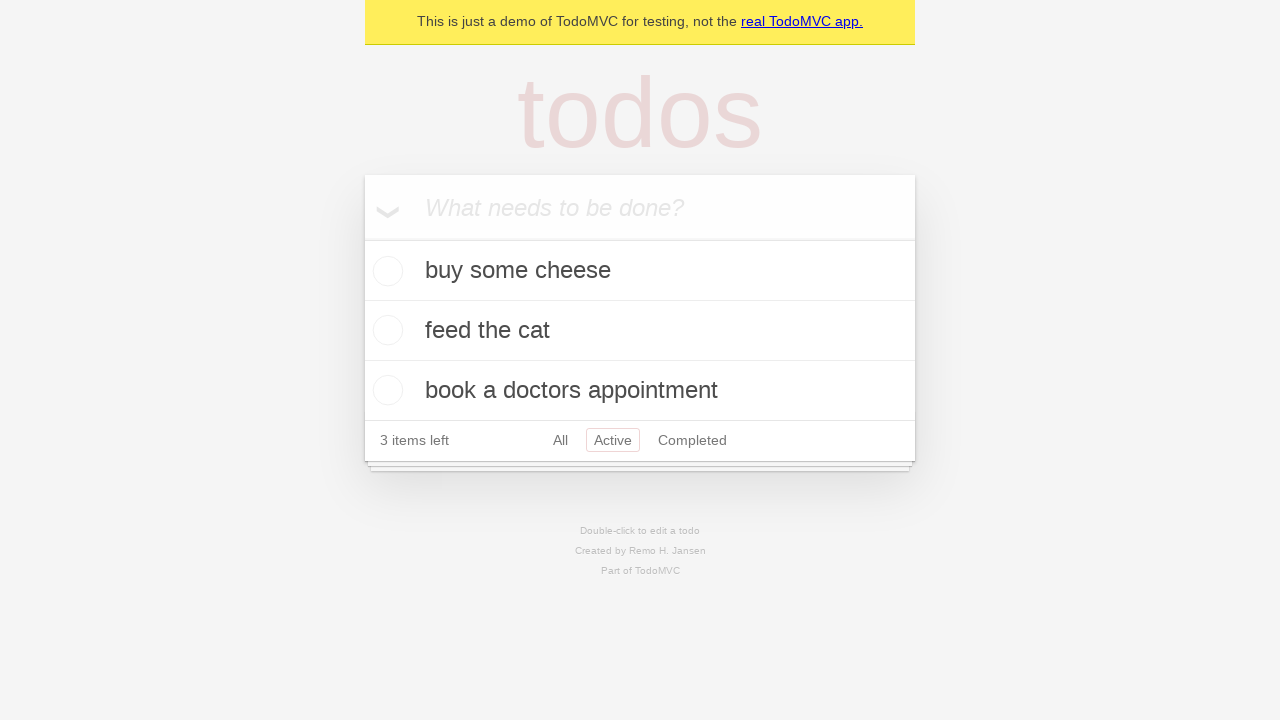

Clicked Completed filter link at (692, 440) on internal:role=link[name="Completed"i]
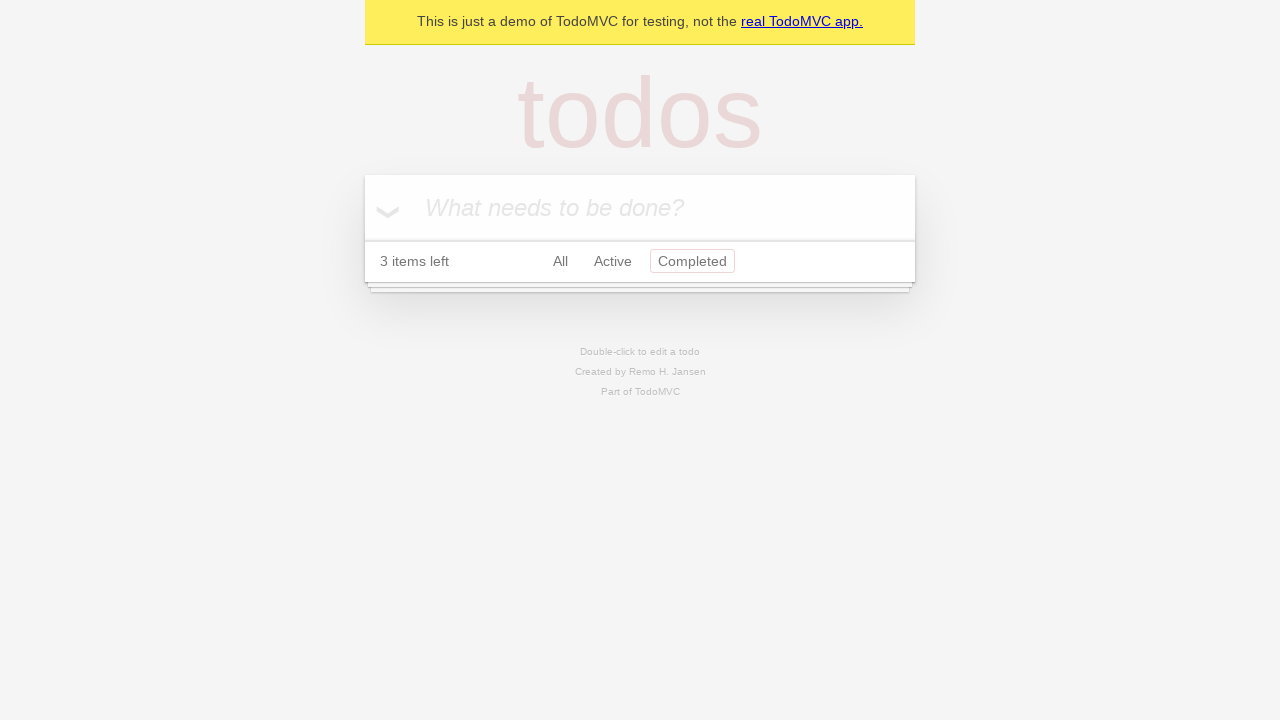

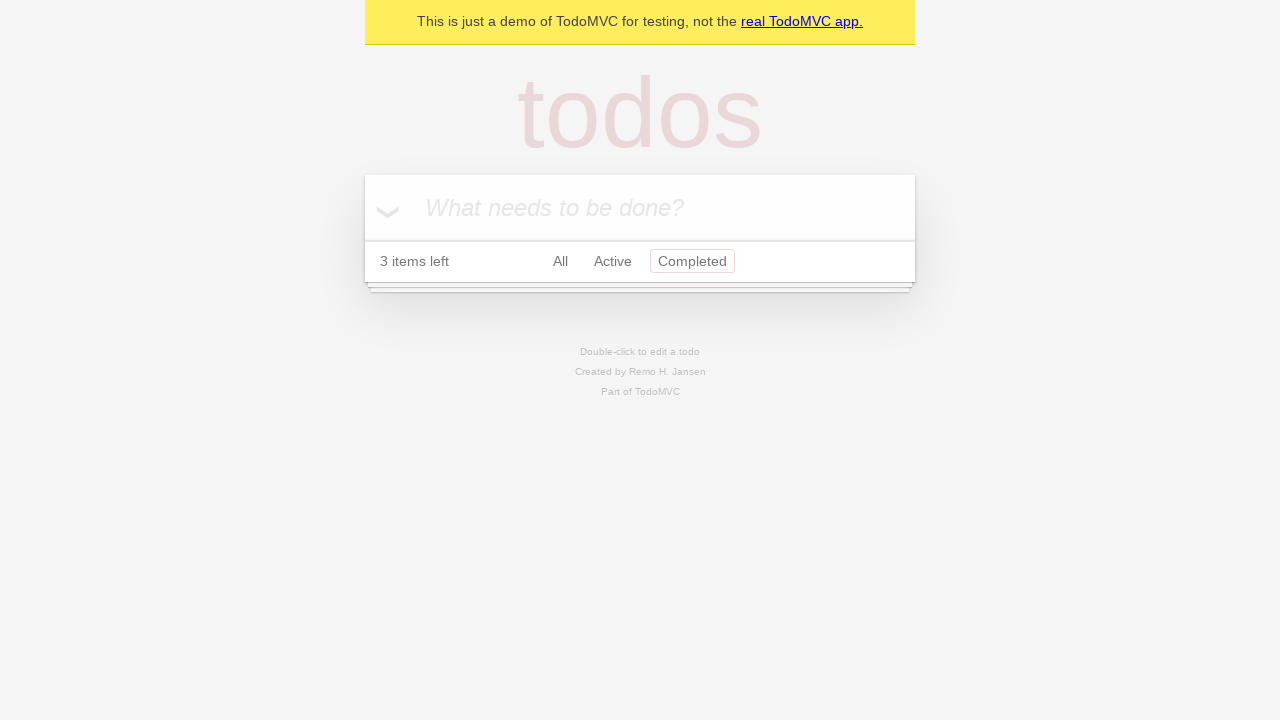